Tests the text box form by filling all fields (full name, email, current address, permanent address) and submitting

Starting URL: https://demoqa.com/text-box

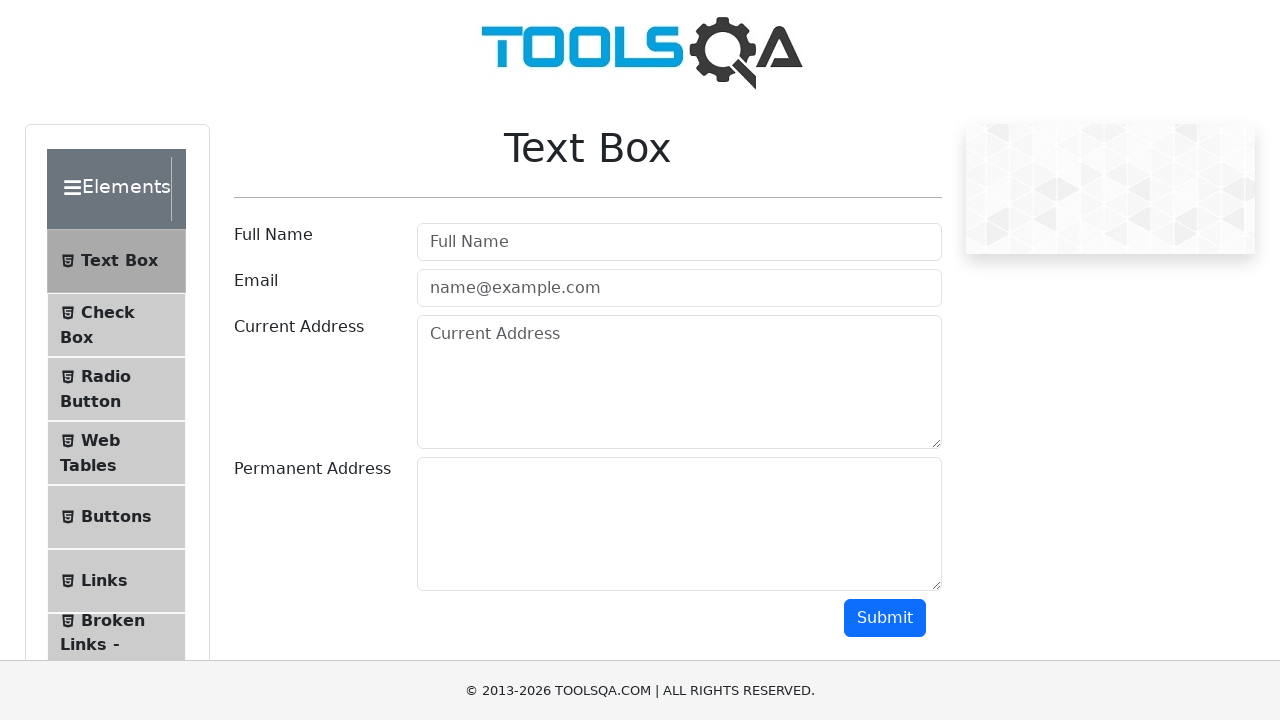

Filled full name field with 'Natalia' on #userName
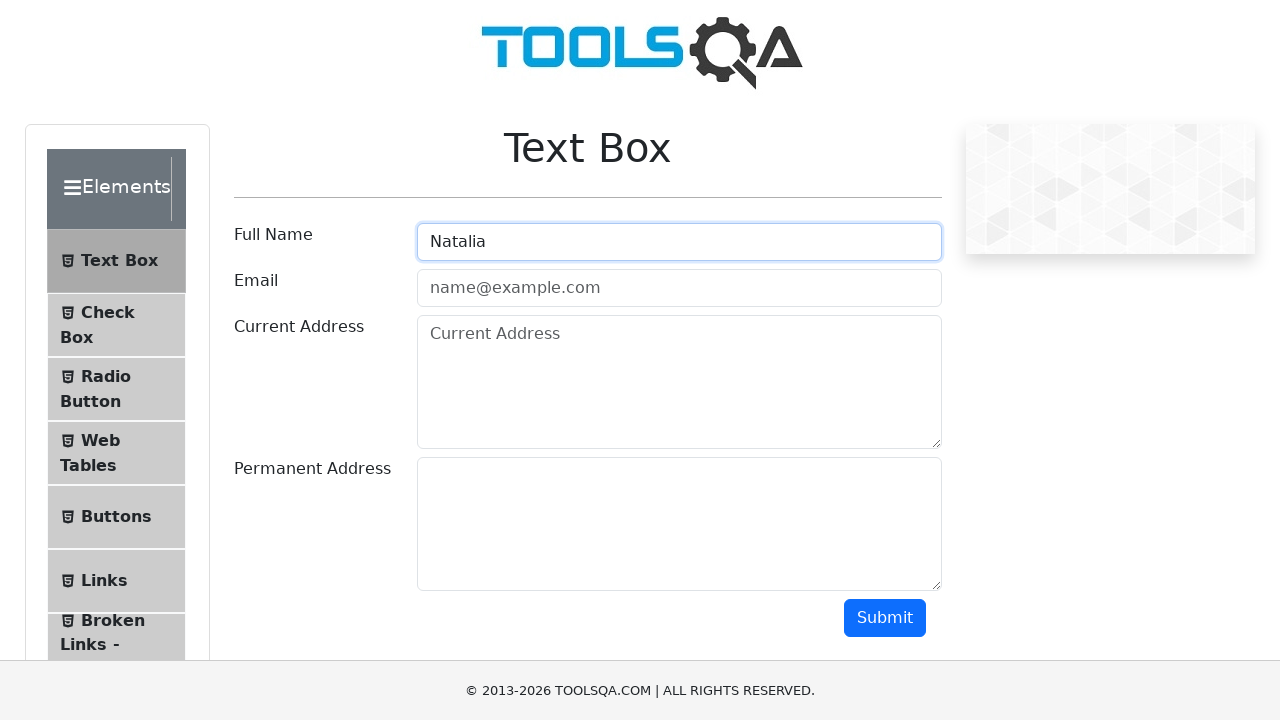

Filled email field with 'natalia@gmail.com' on #userEmail
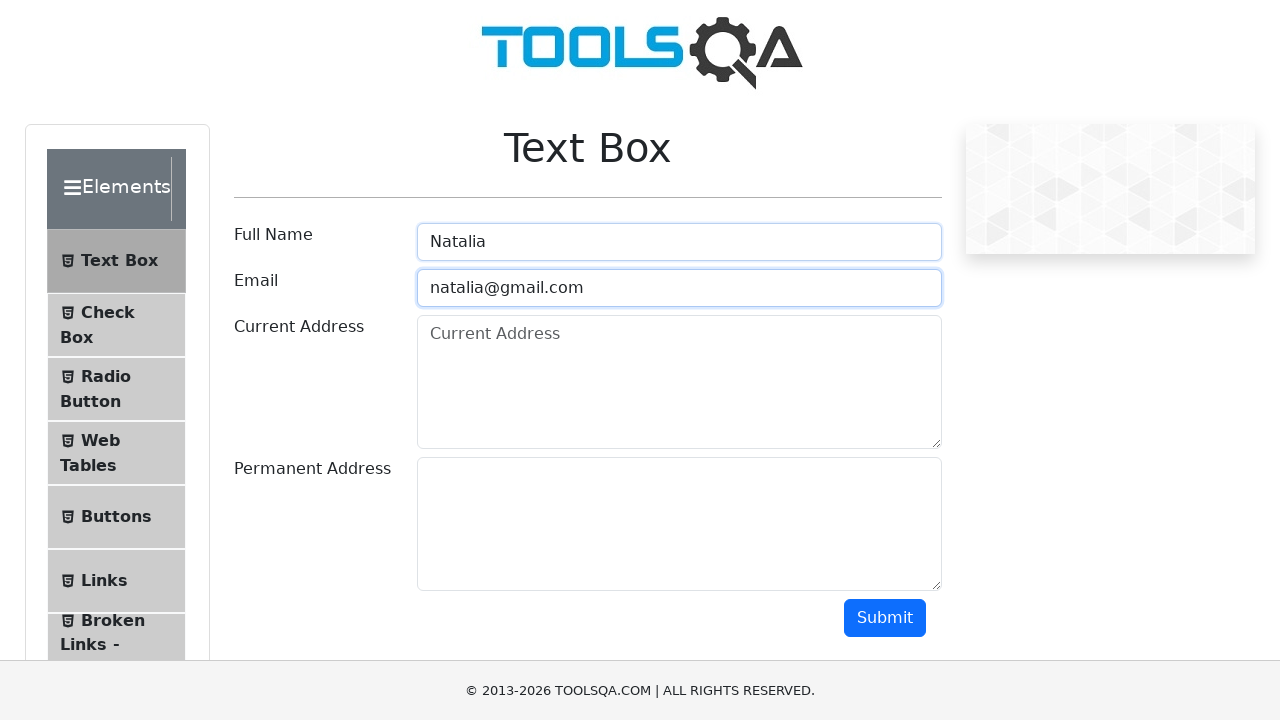

Filled current address field with 'Sciastlivaia' on #currentAddress
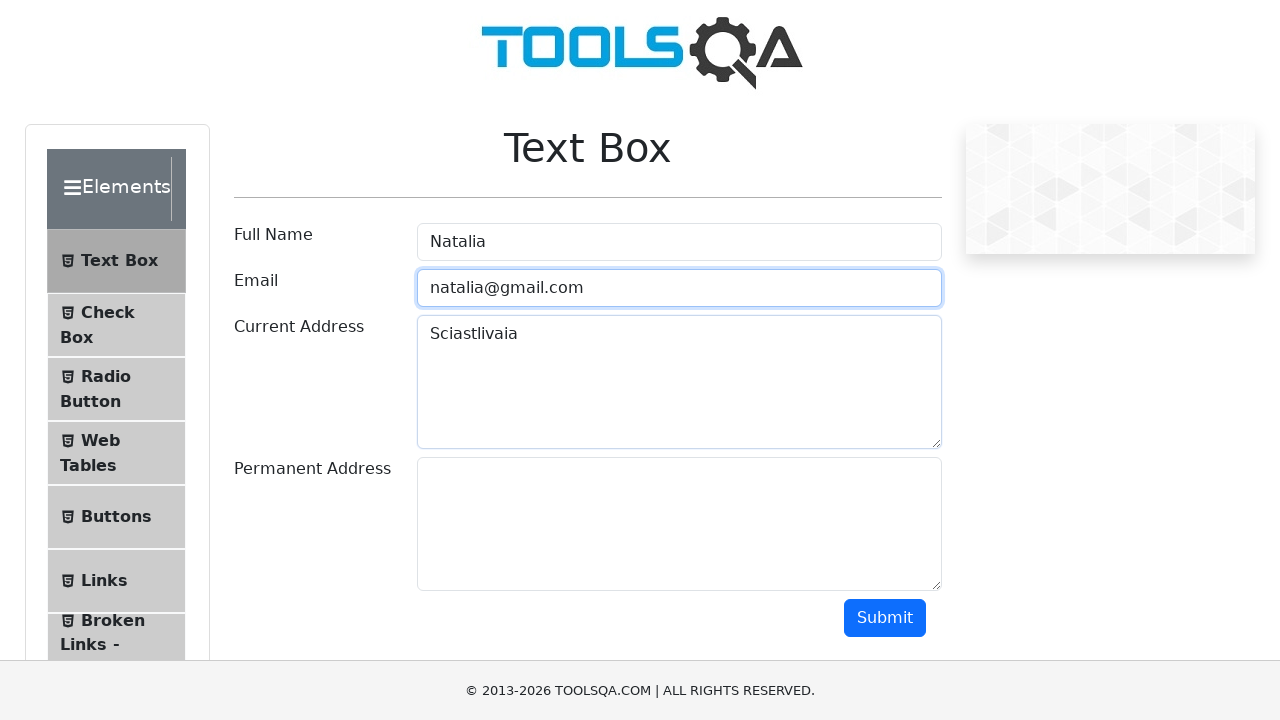

Filled permanent address field with 'Udacia' on #permanentAddress
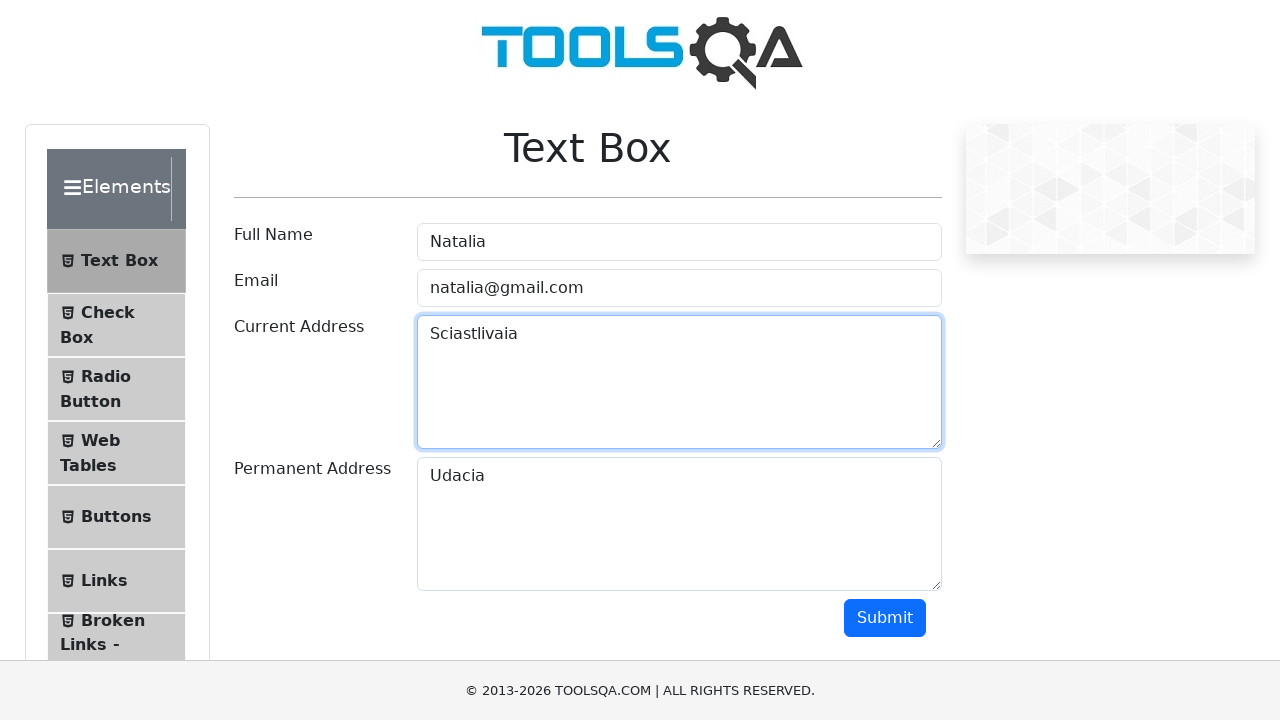

Clicked submit button to submit the text box form at (885, 618) on #submit
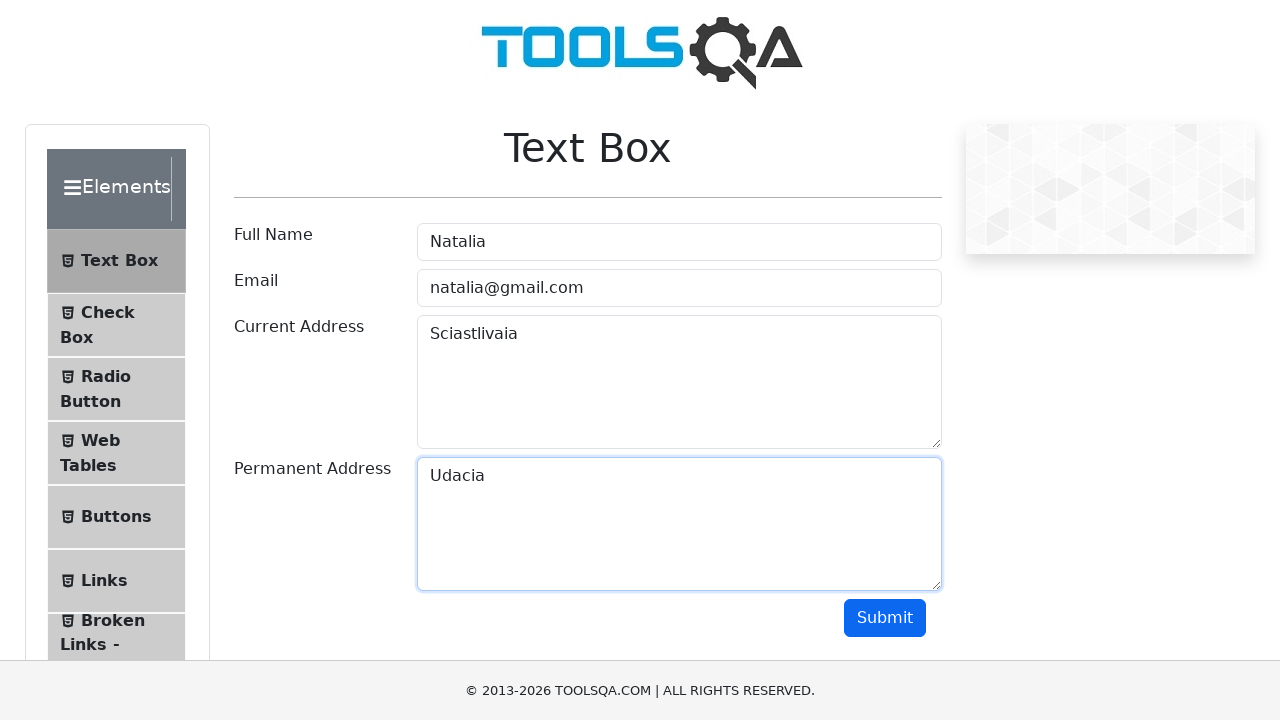

Form output appeared with submitted data
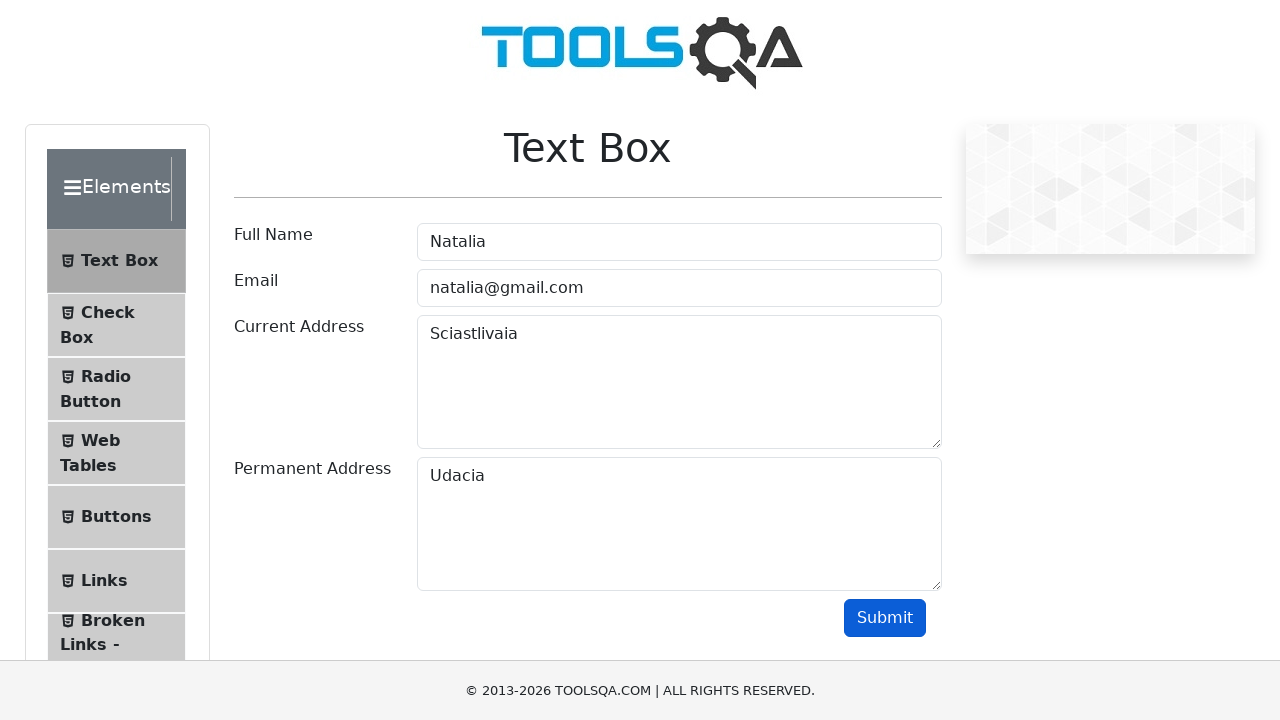

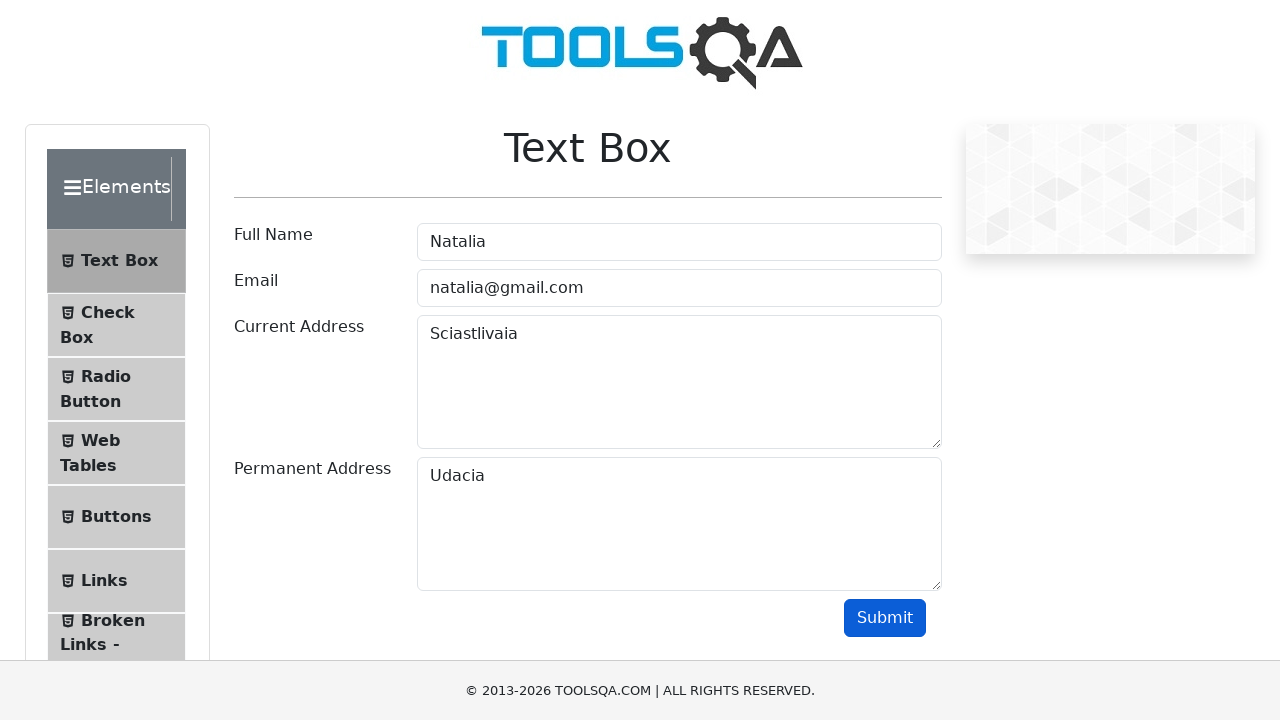